Tests jQuery UI drag and drop functionality by dragging an element from source to target within an iframe

Starting URL: https://jqueryui.com/droppable/

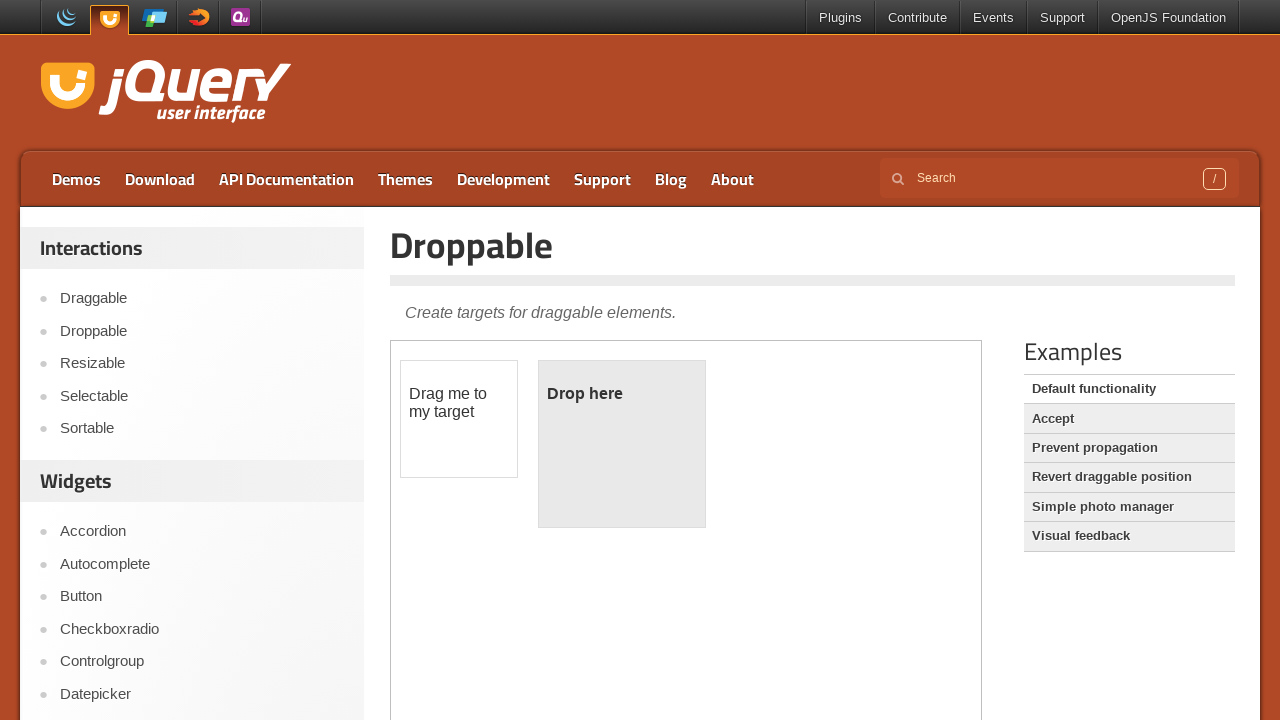

Located the demo iframe
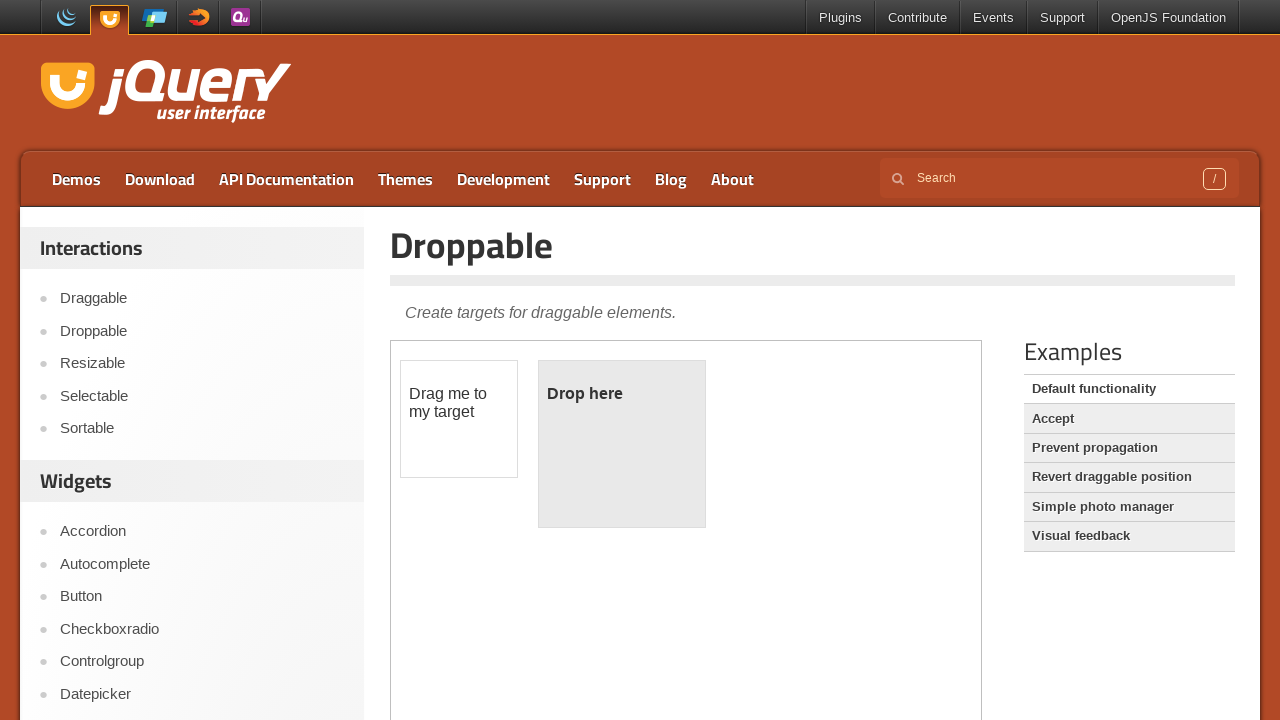

Located the draggable element with id 'draggable'
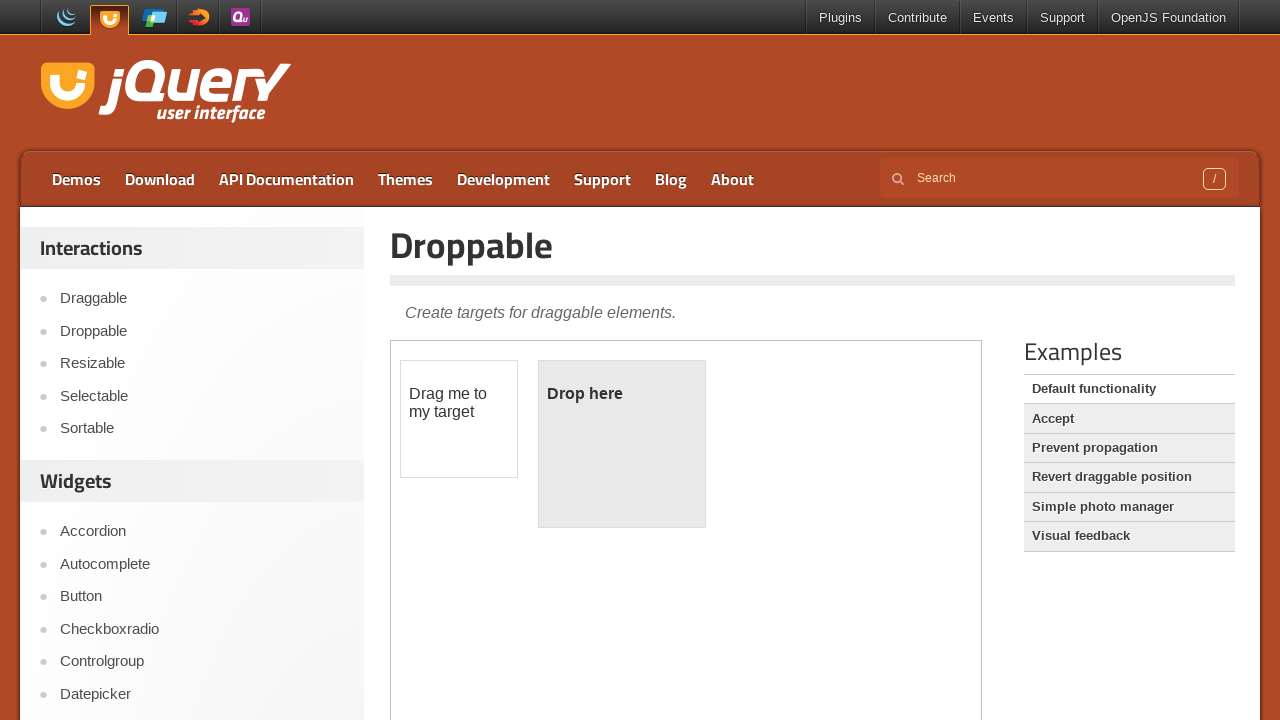

Located the droppable target element with id 'droppable'
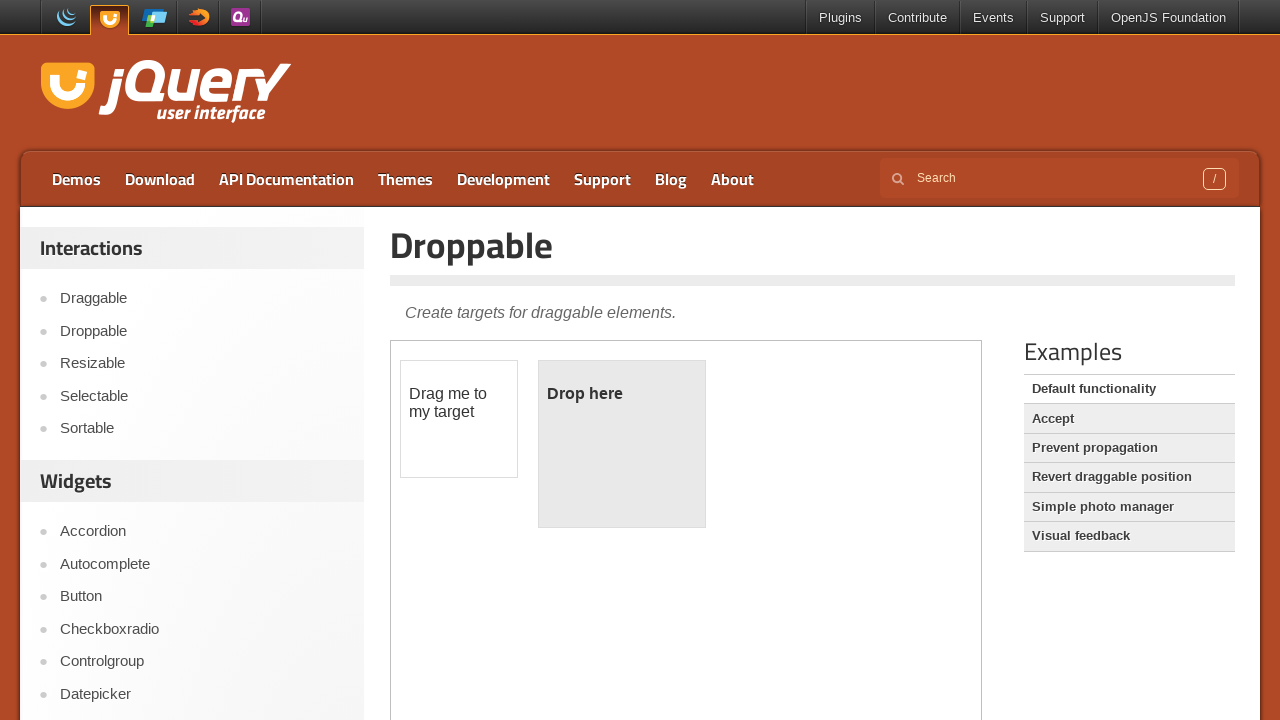

Dragged element from source to target within iframe at (622, 444)
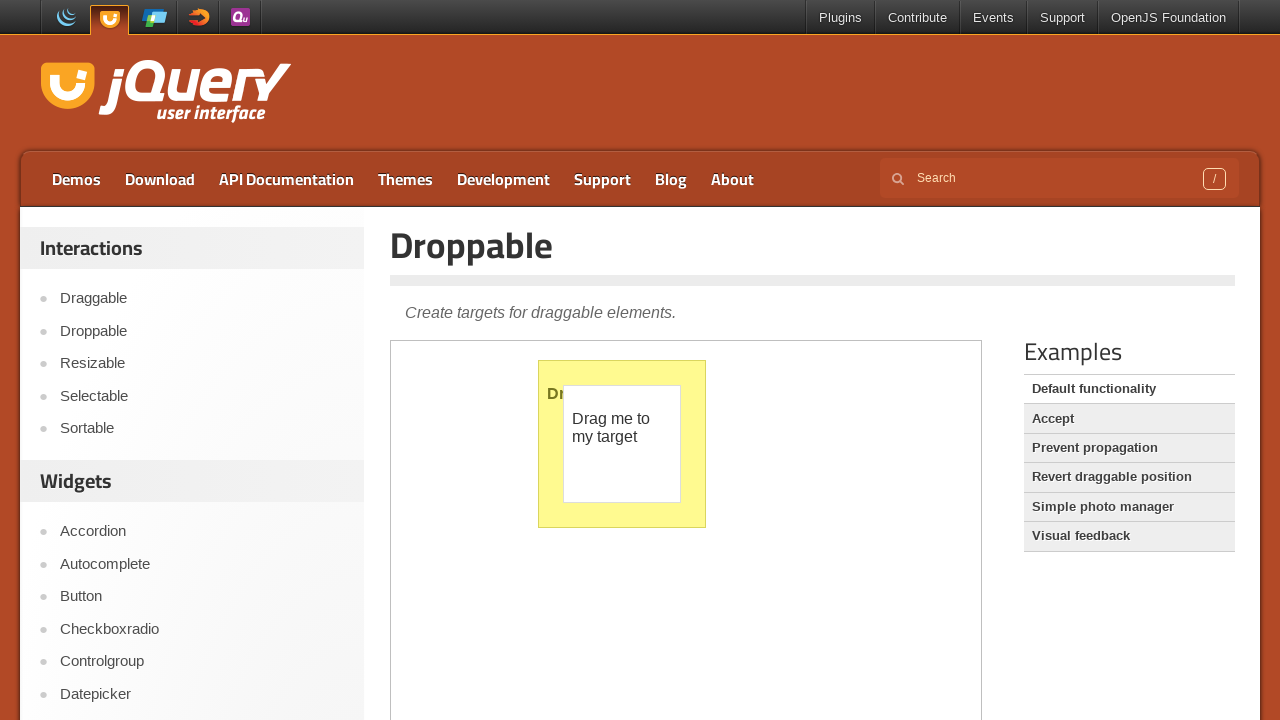

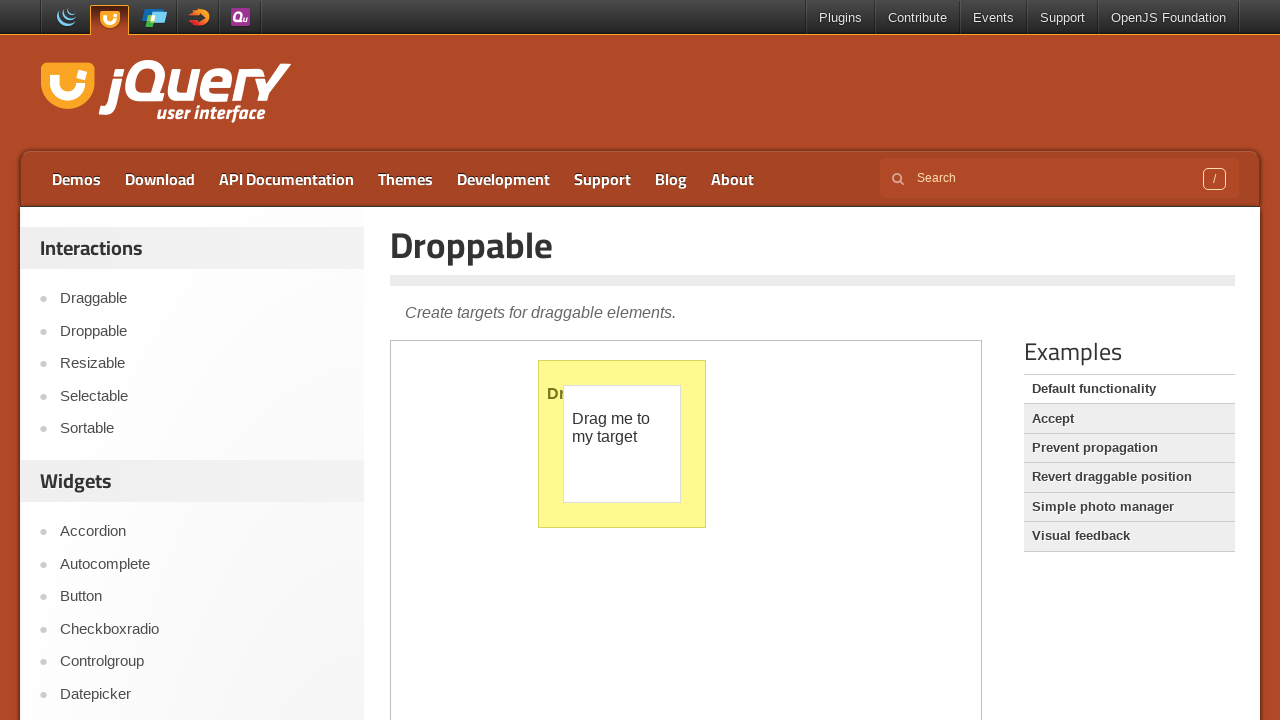